Tests web form navigation and input fields including text, password, textarea, dropdown selection, datalist, and form submission on Bonigarcia demo site

Starting URL: https://bonigarcia.dev/selenium-webdriver-java/

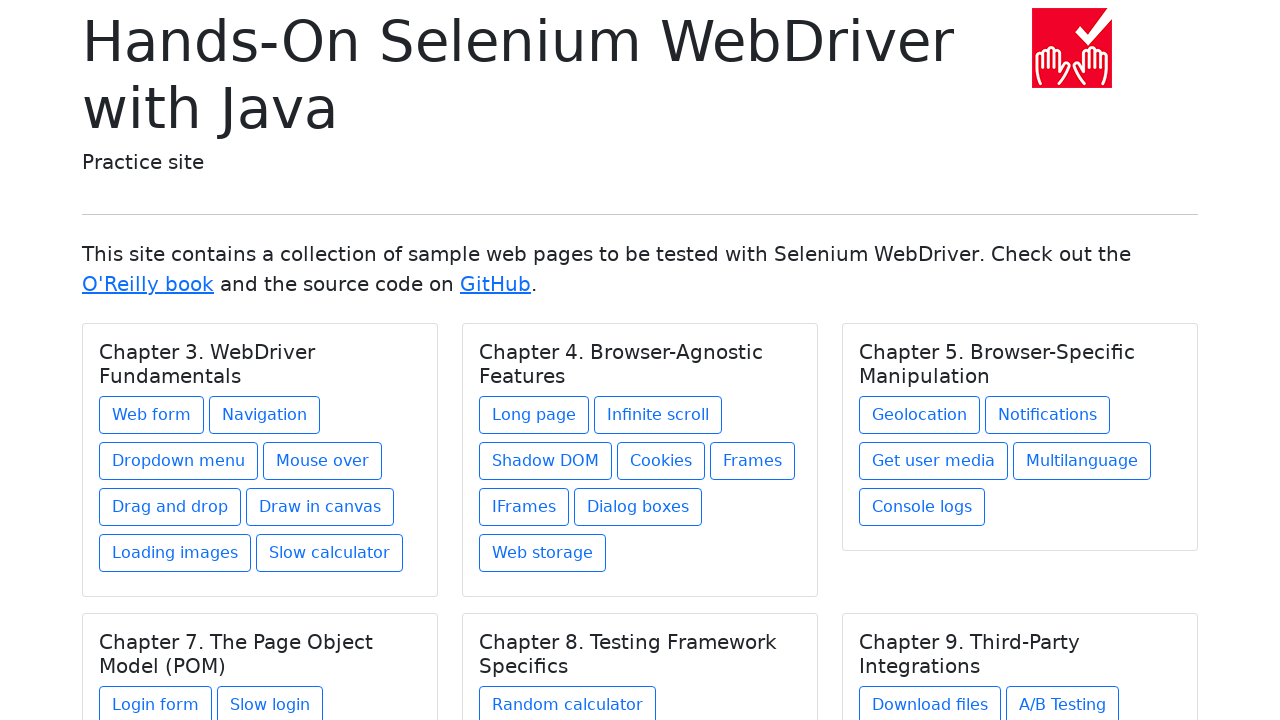

Clicked on Web Form link at (152, 415) on a[href='web-form.html']
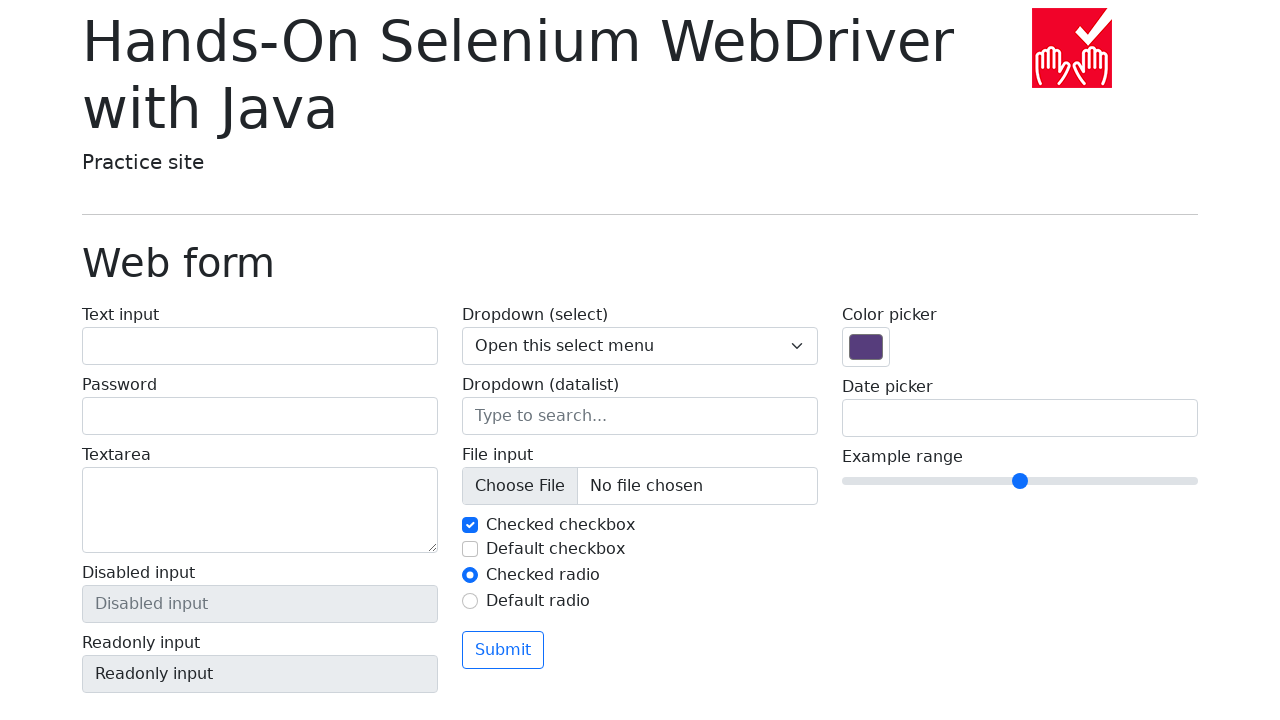

Web form page loaded successfully
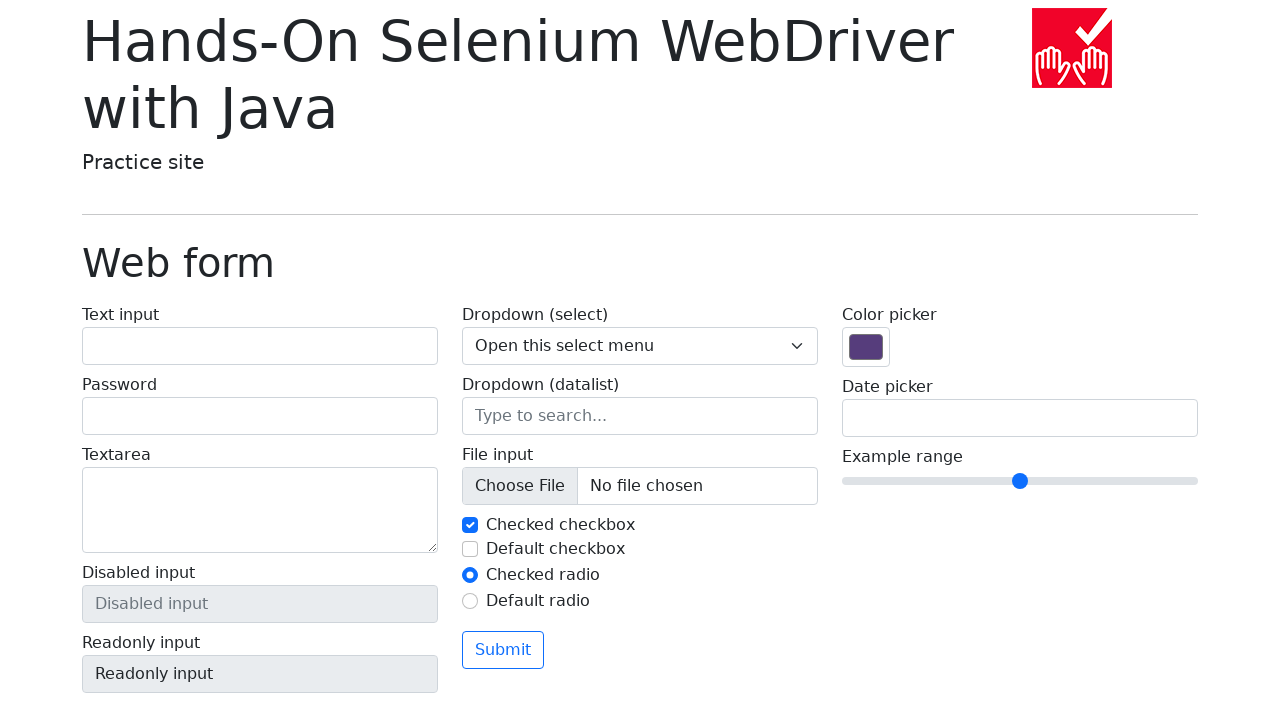

Filled text input field with 'Adelya' on input[name='my-text']
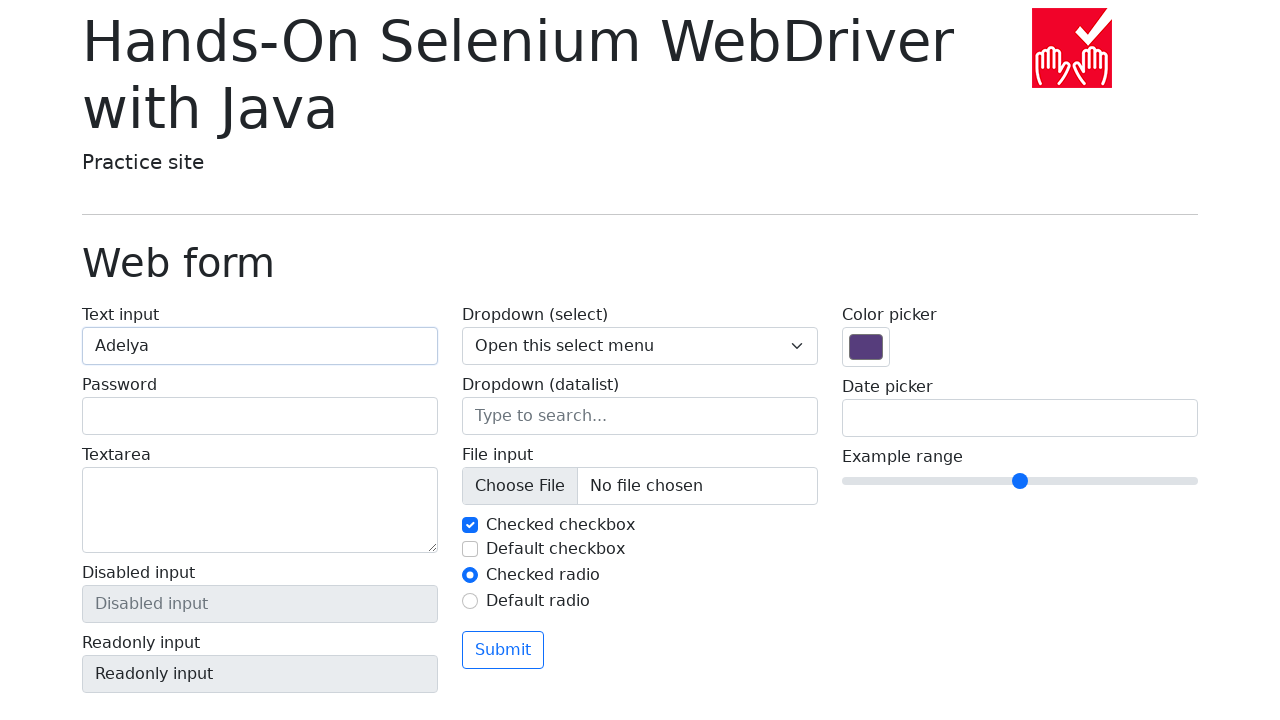

Filled password input field with '12345678' on input[name='my-password']
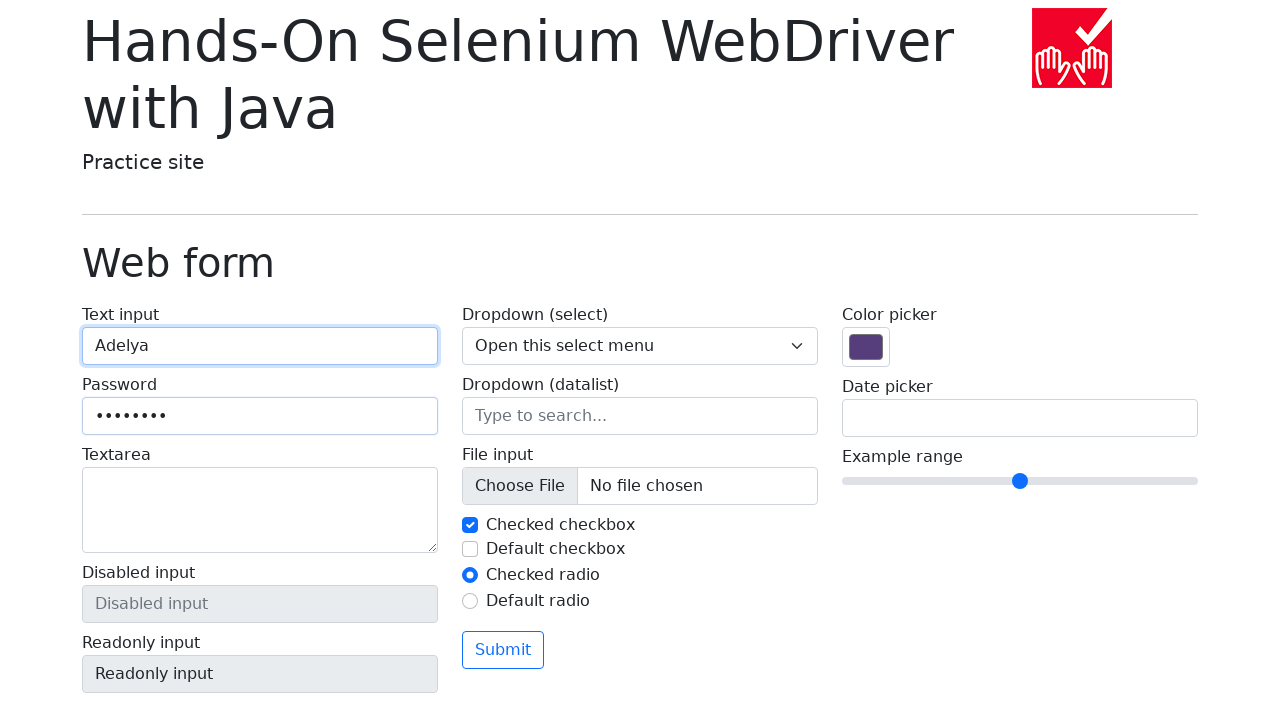

Filled textarea field with 'something important' on textarea[name='my-textarea']
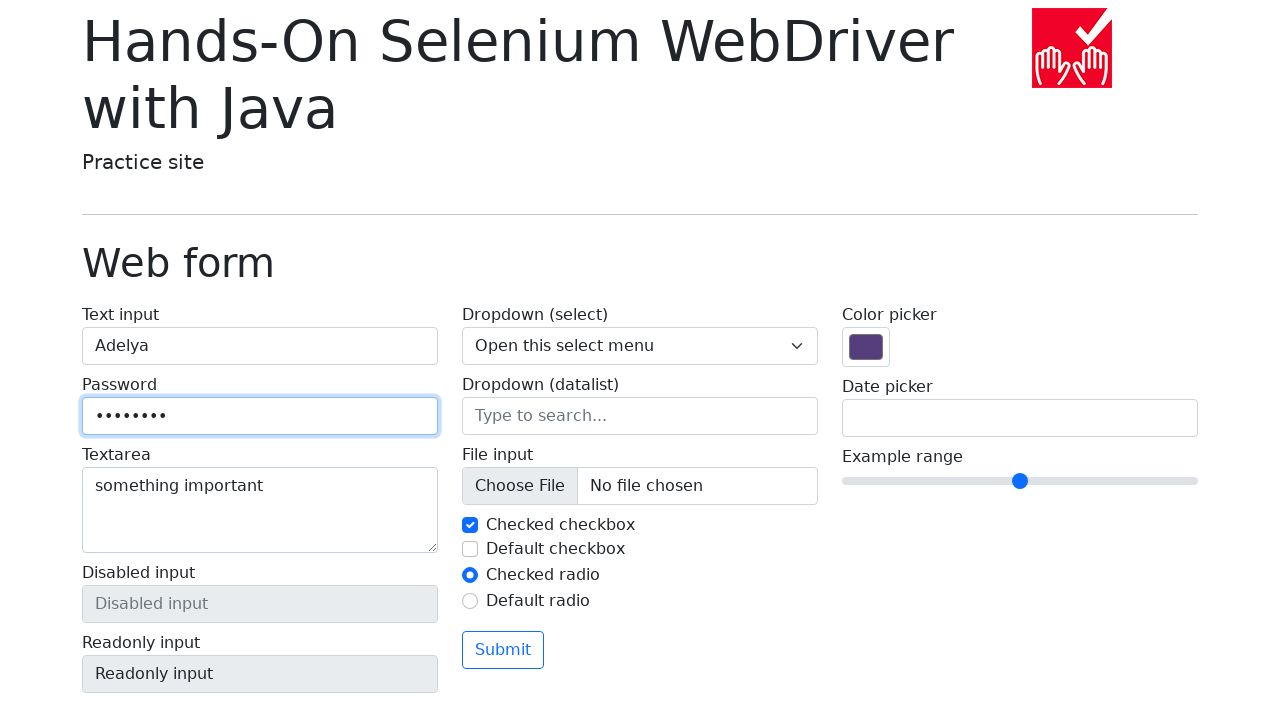

Selected 'Three' from dropdown menu on select
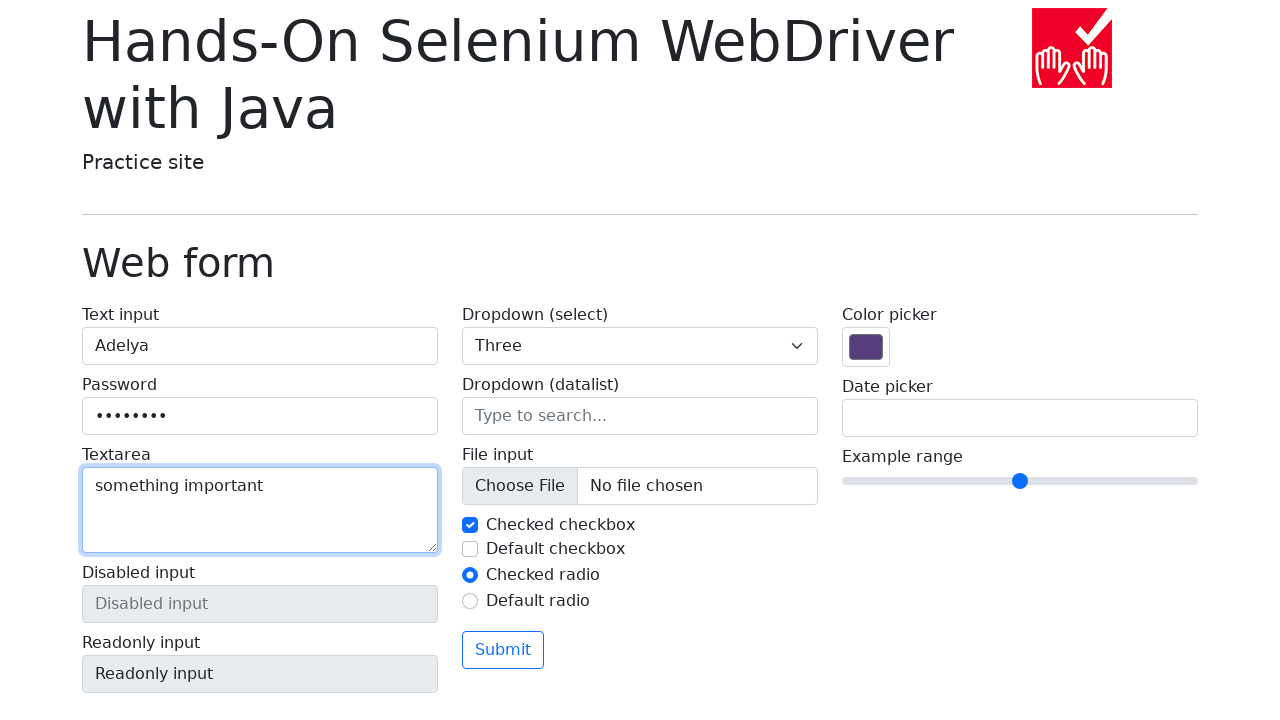

Filled datalist input field with 'Saint-Petersburg' on input[list='my-options']
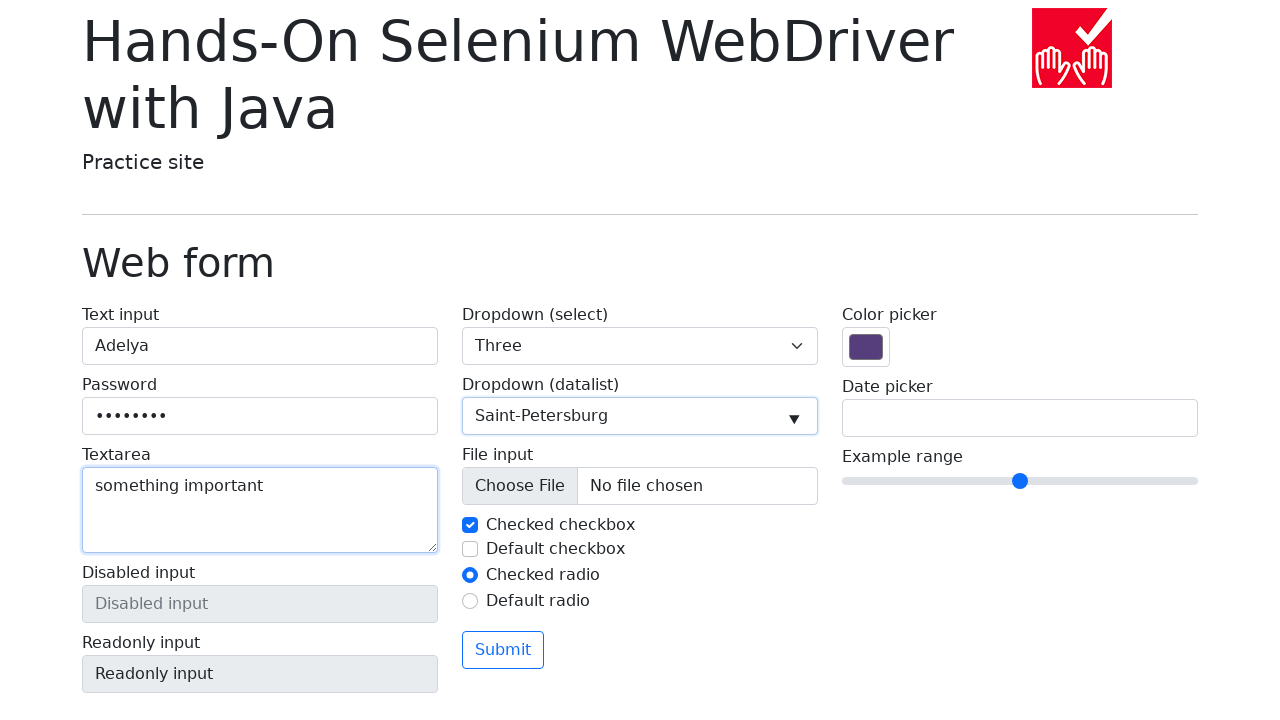

Clicked submit button to submit form at (503, 650) on button:text('Submit')
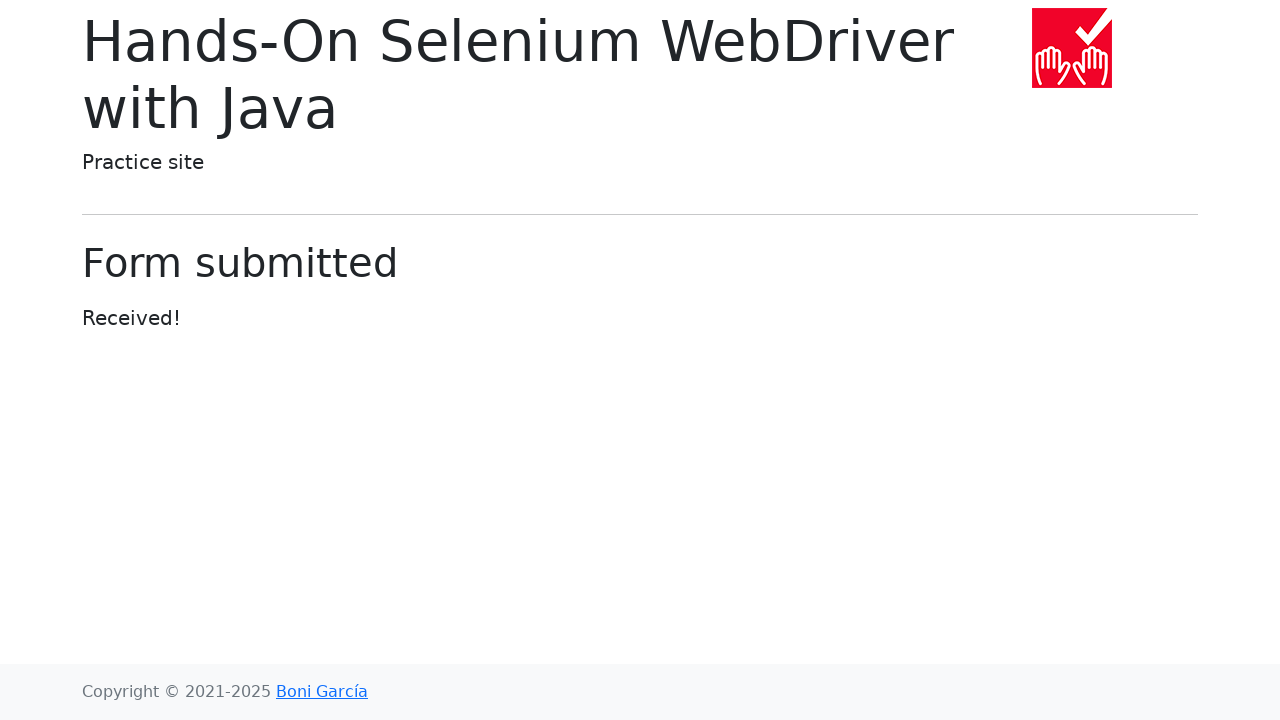

Form submission confirmed with success page
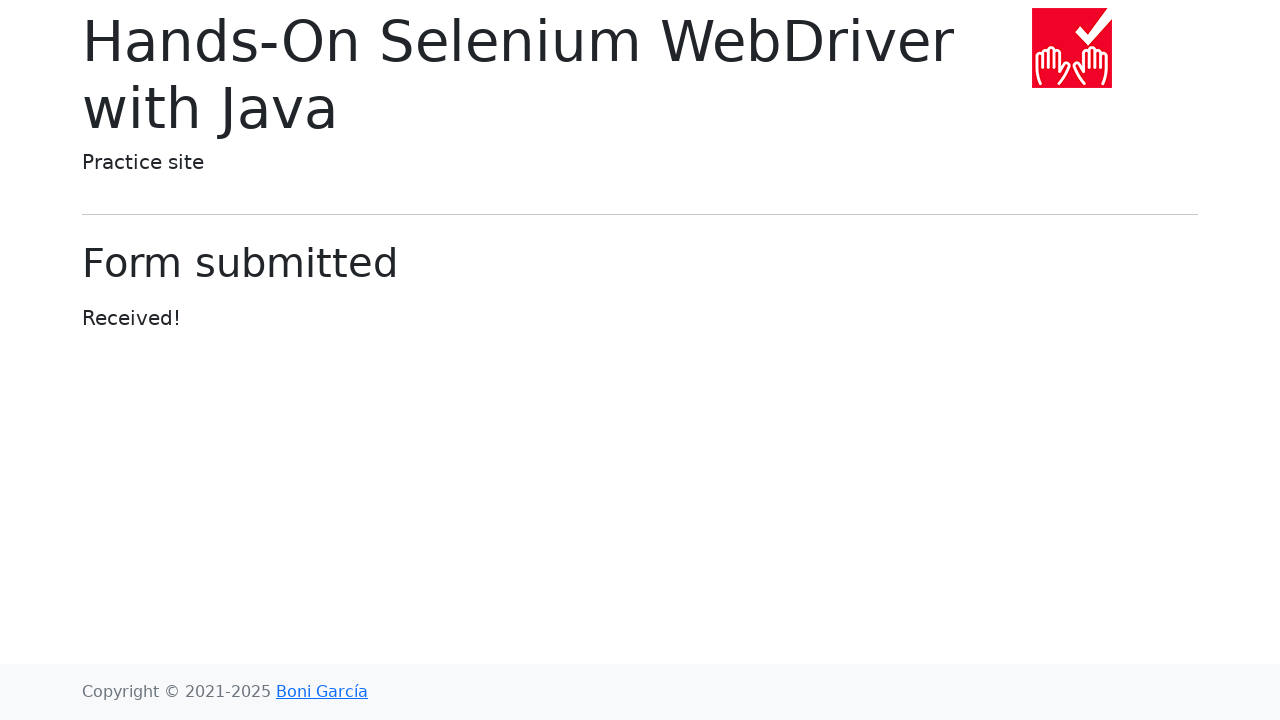

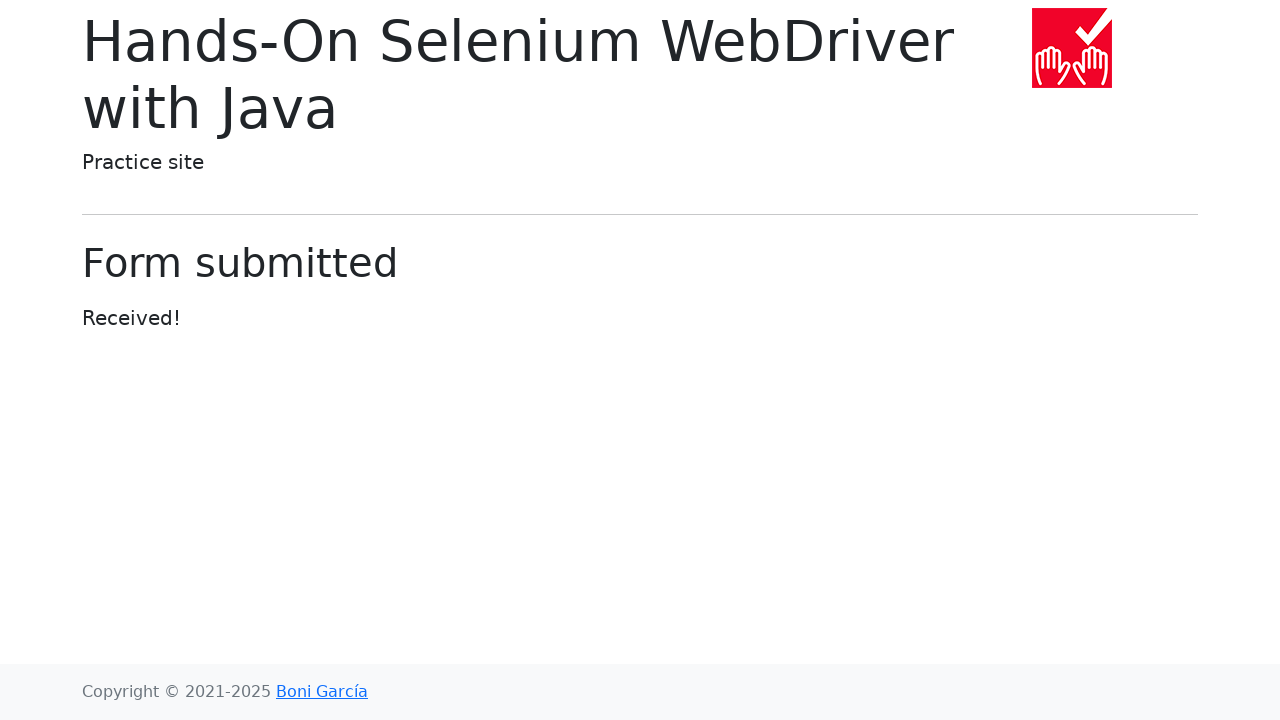